Tests Unix timestamp conversion functionality by entering a timestamp value and retrieving the converted UTC and local time values

Starting URL: https://www.unixtimestamp.com/

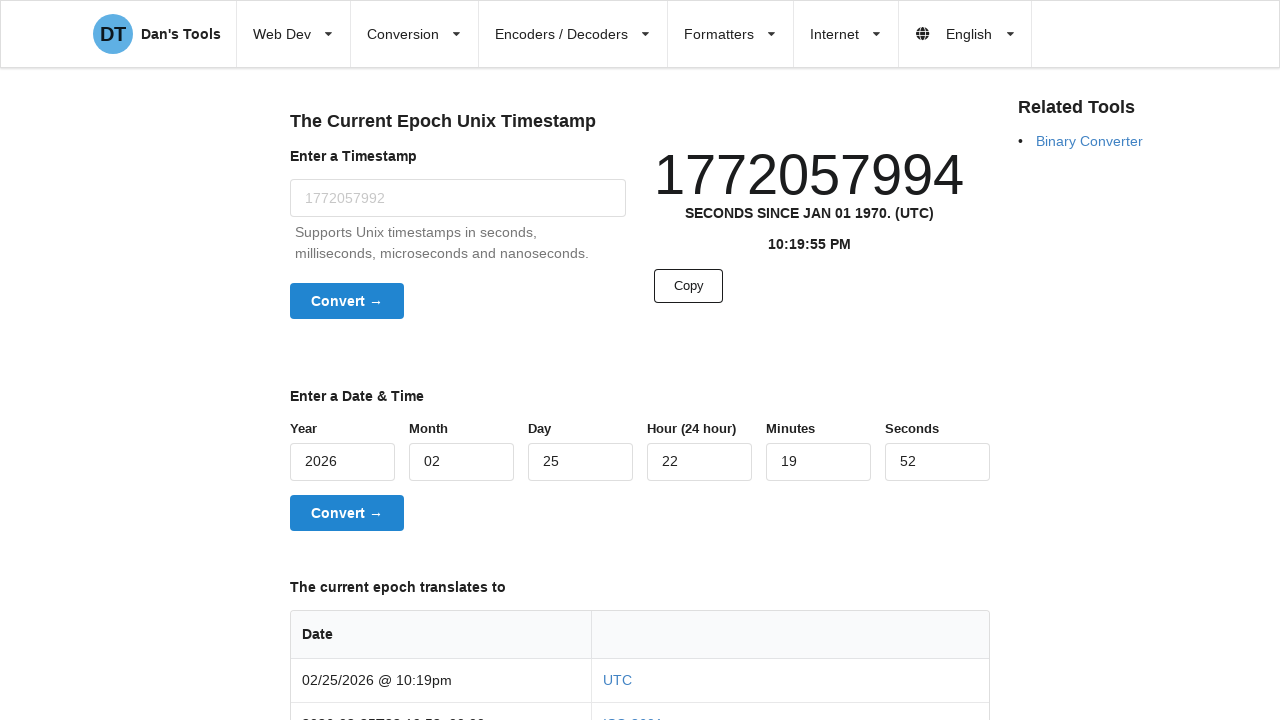

Filled timestamp input field with Unix timestamp value 1704067200 on input#timestamp
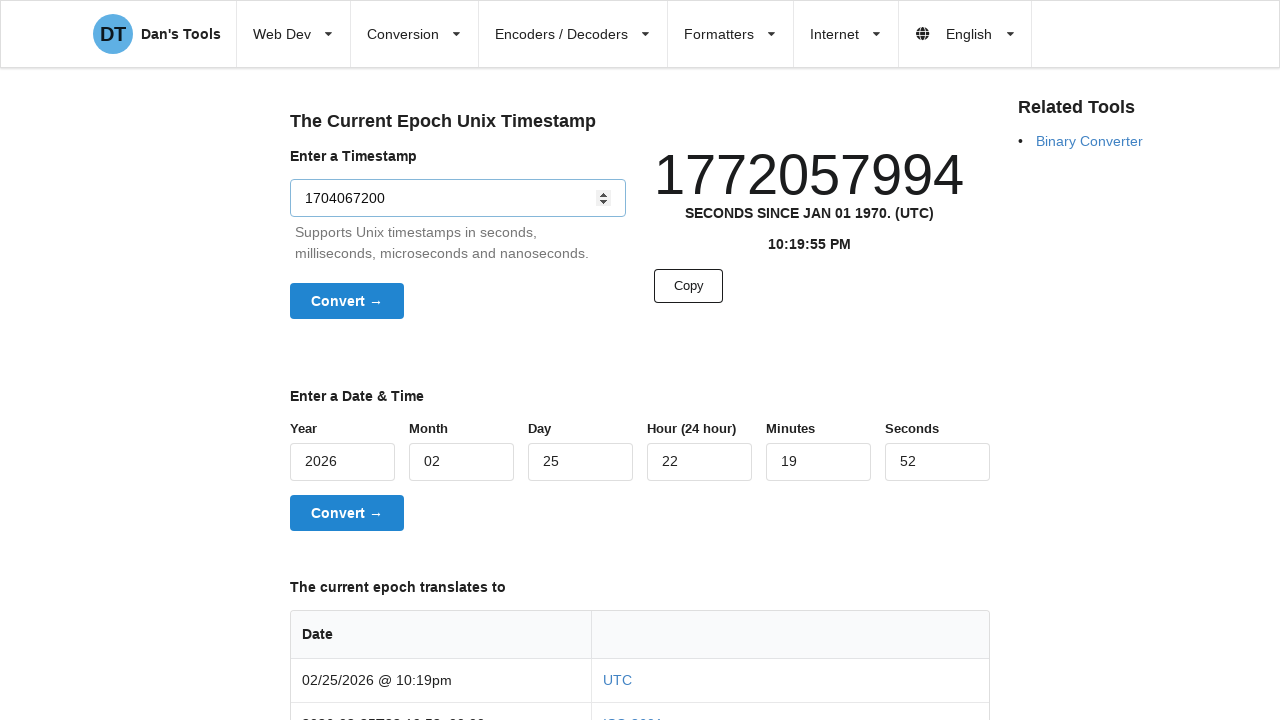

Clicked convert button to process timestamp at (347, 301) on div.ui.form > button.ui.primary.button
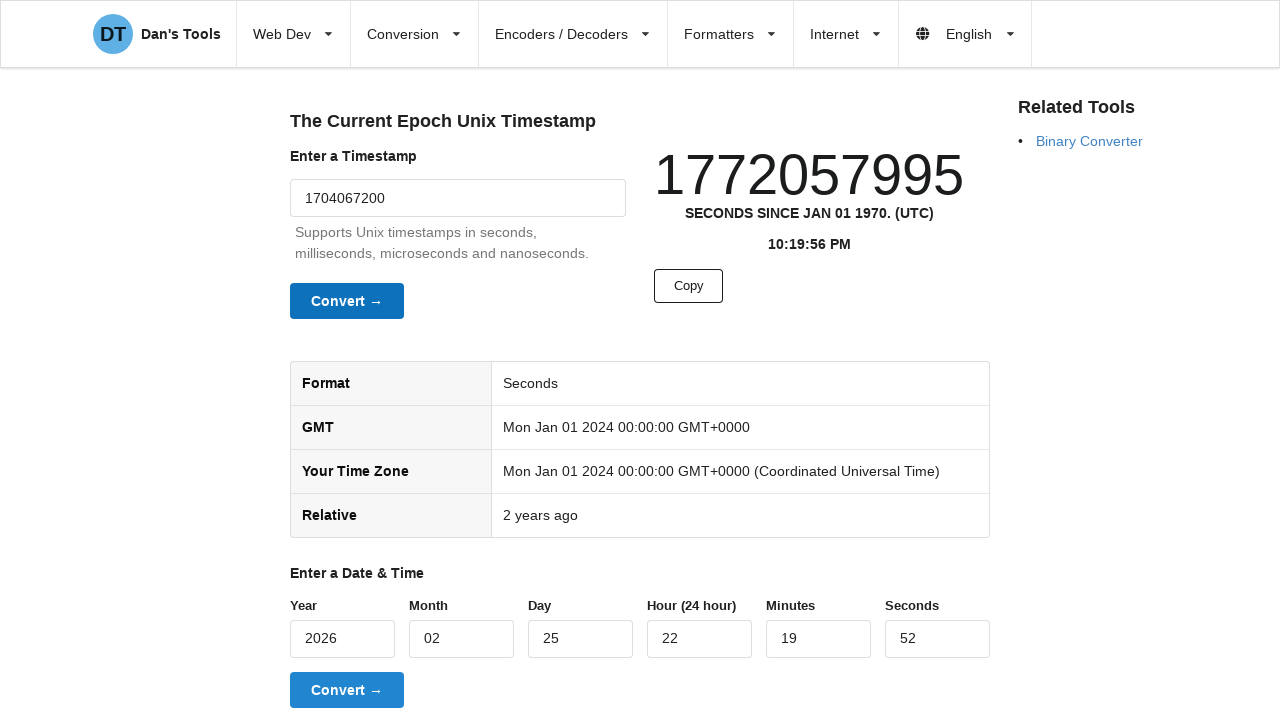

Results table loaded successfully
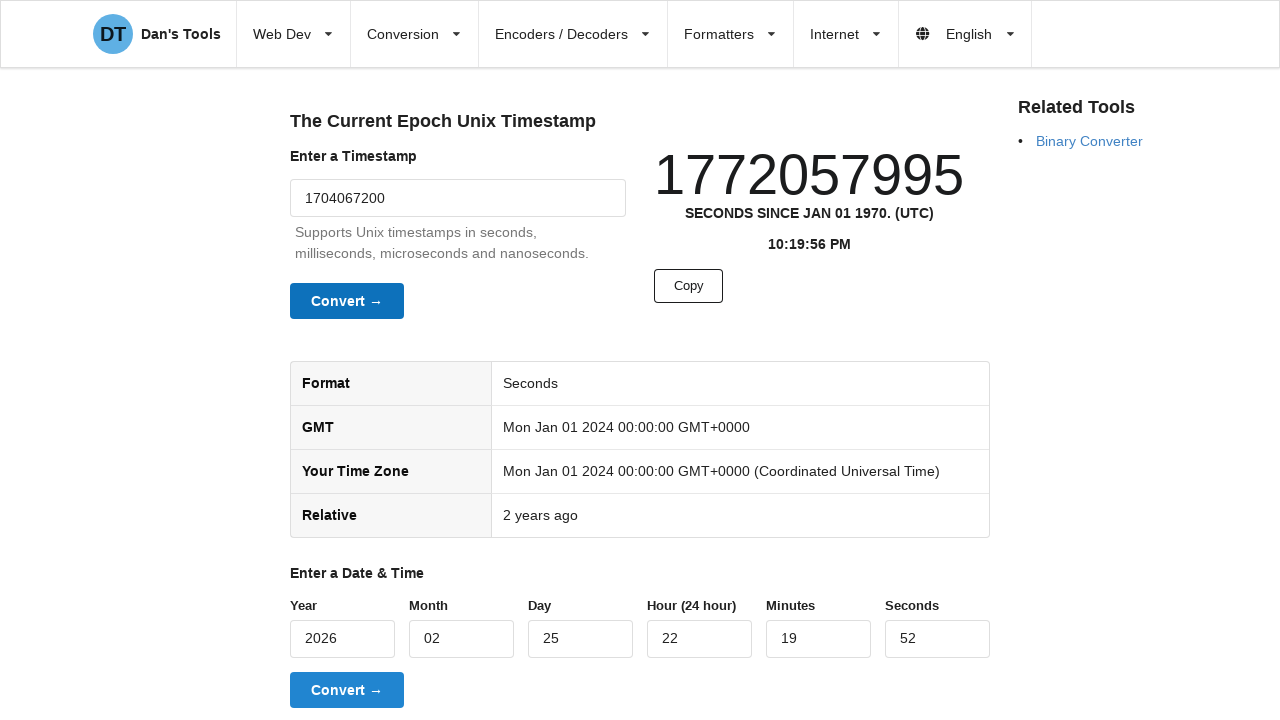

UTC time element is present on the page
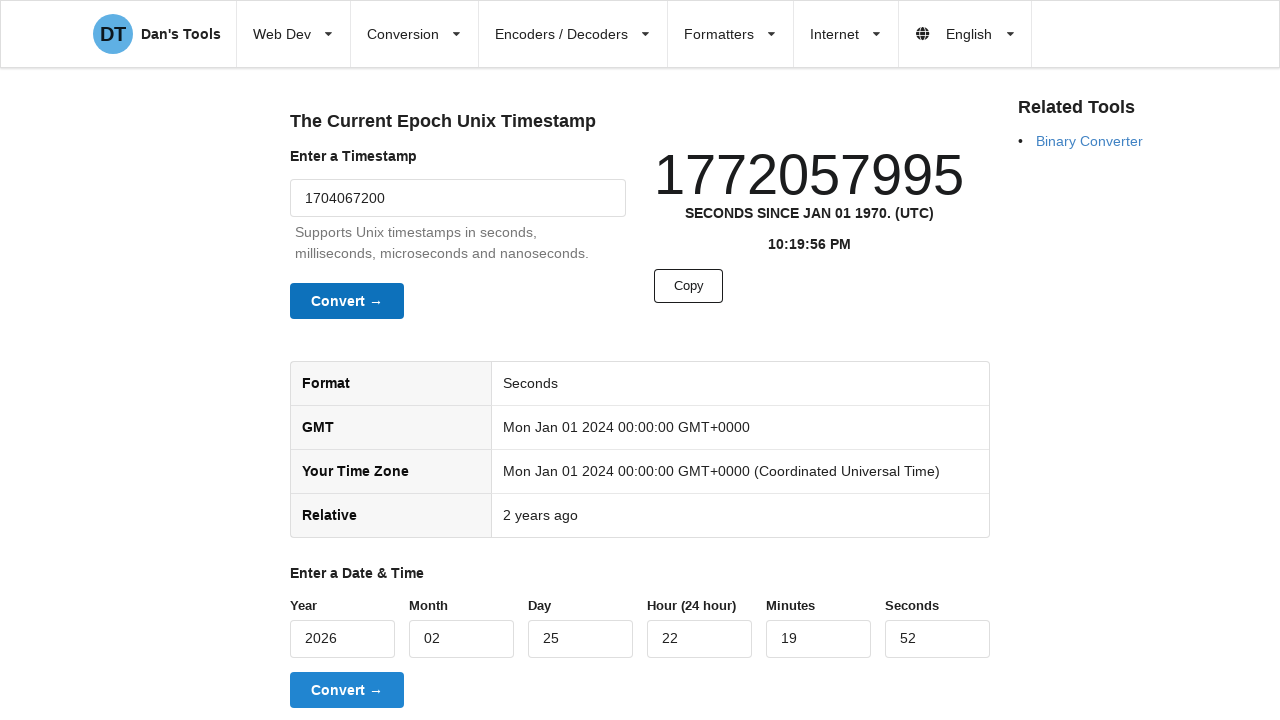

Local time element is present on the page
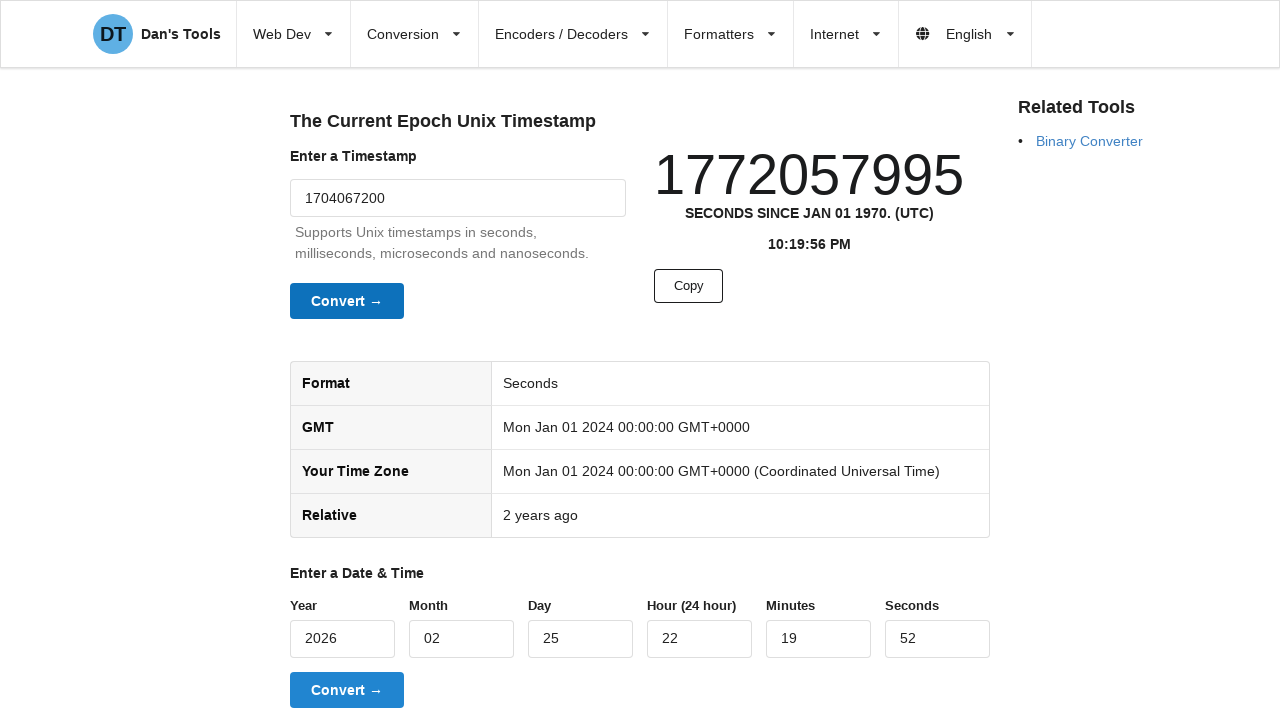

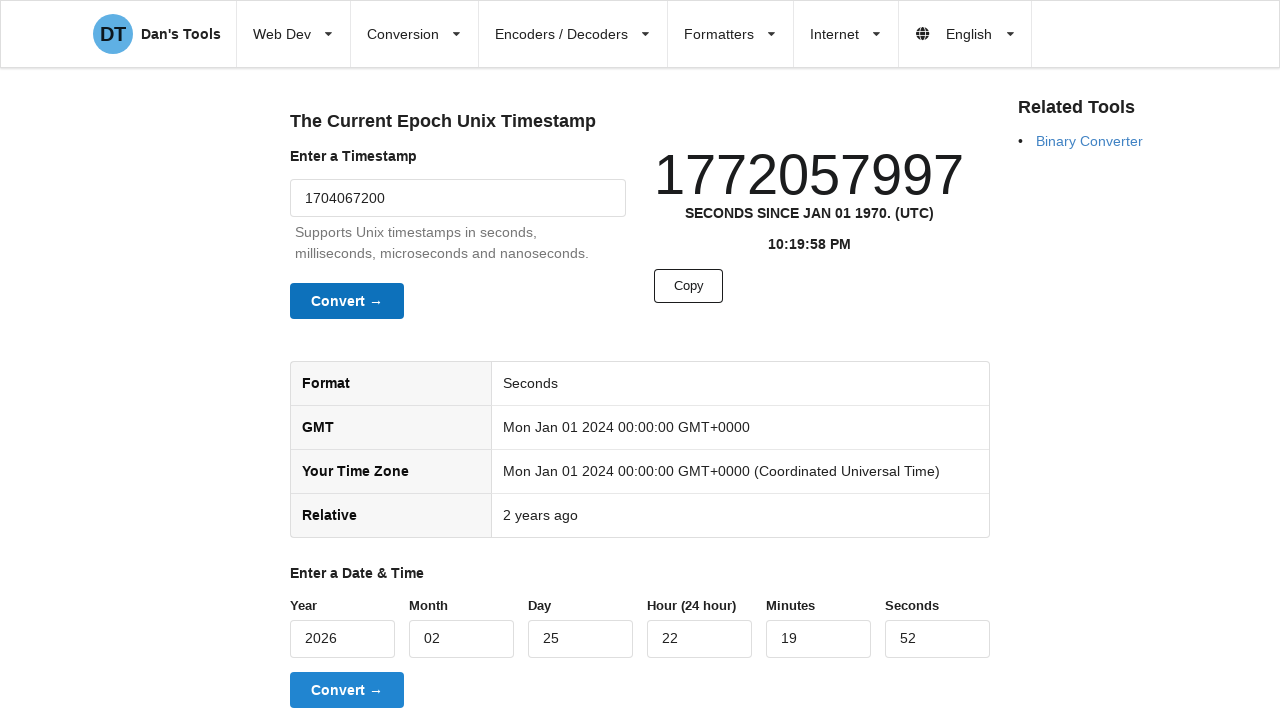